Verifies that the OpenCart page displays exactly 5 dropdown toggle elements

Starting URL: https://naveenautomationlabs.com/opencart/

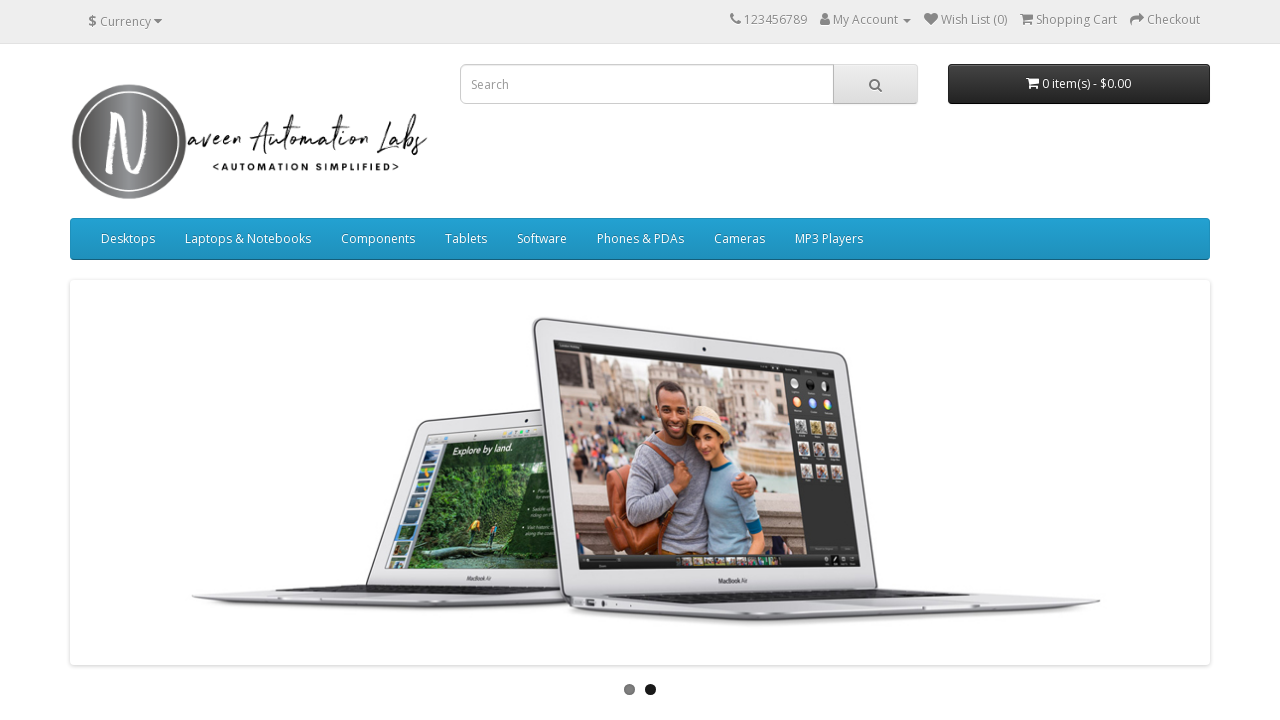

Navigated to OpenCart page at https://naveenautomationlabs.com/opencart/
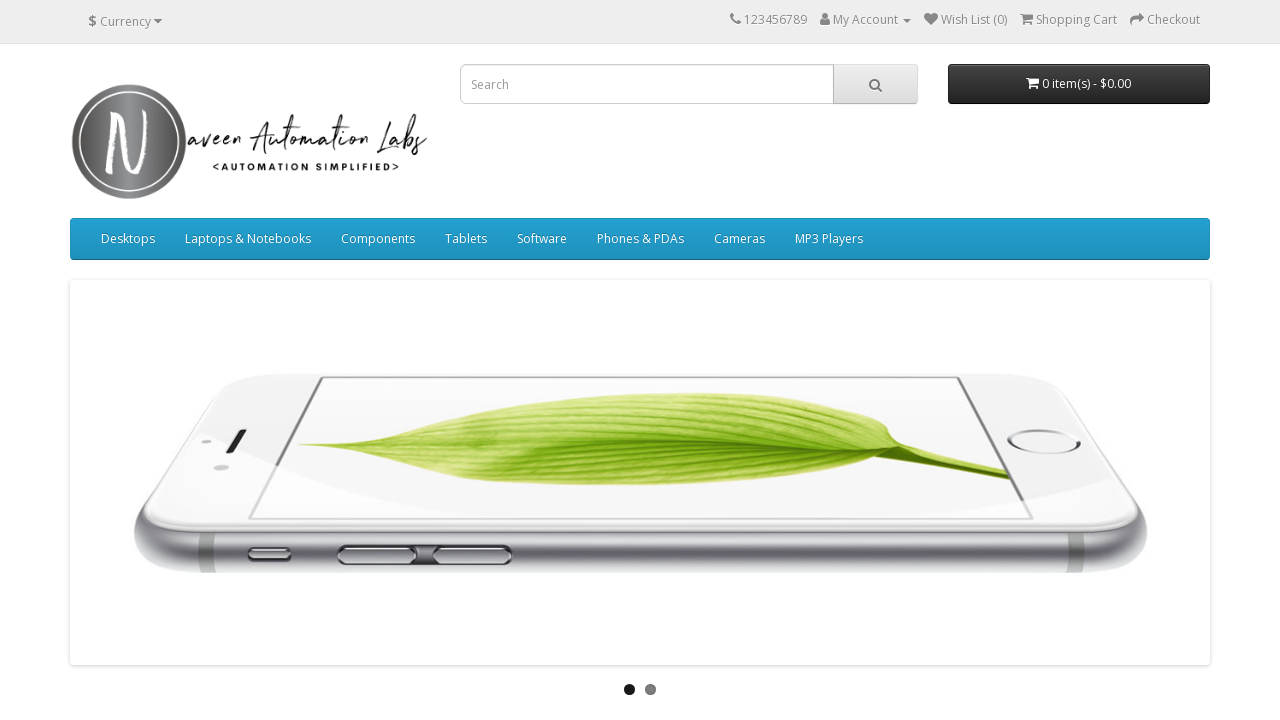

Located all dropdown toggle elements (a.dropdown-toggle)
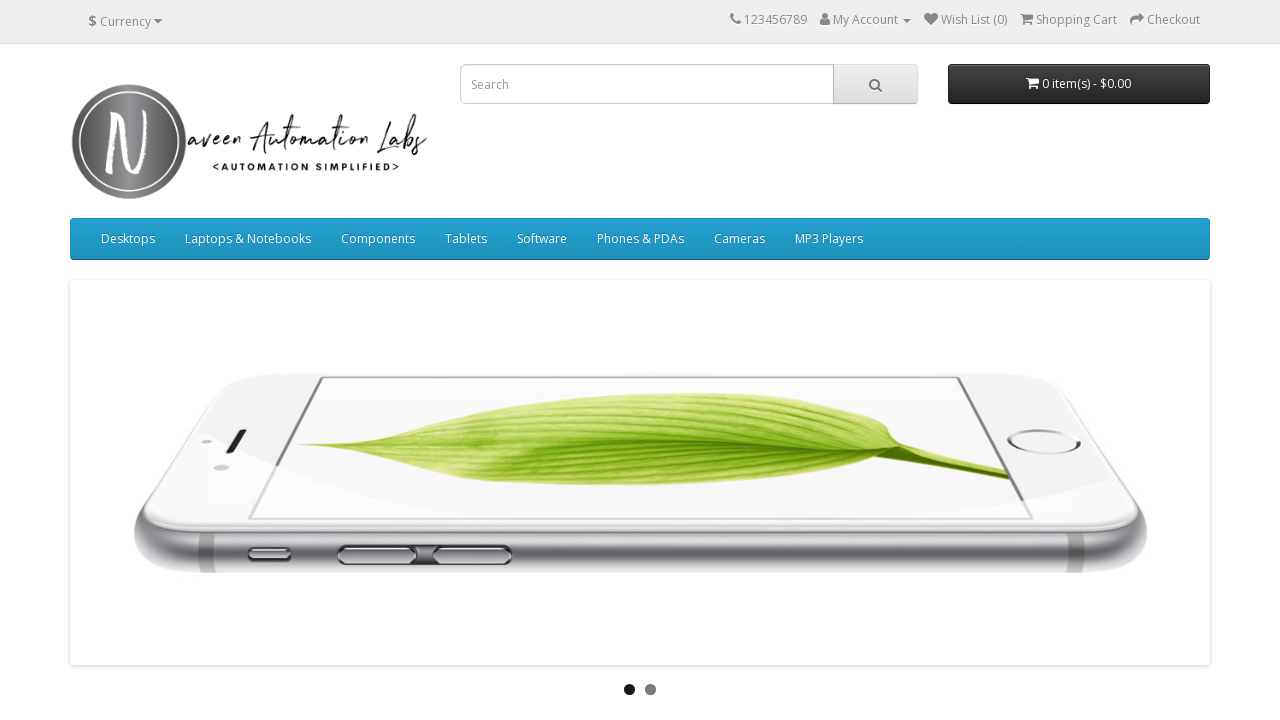

Verified that exactly 5 dropdown toggle elements are present on the page
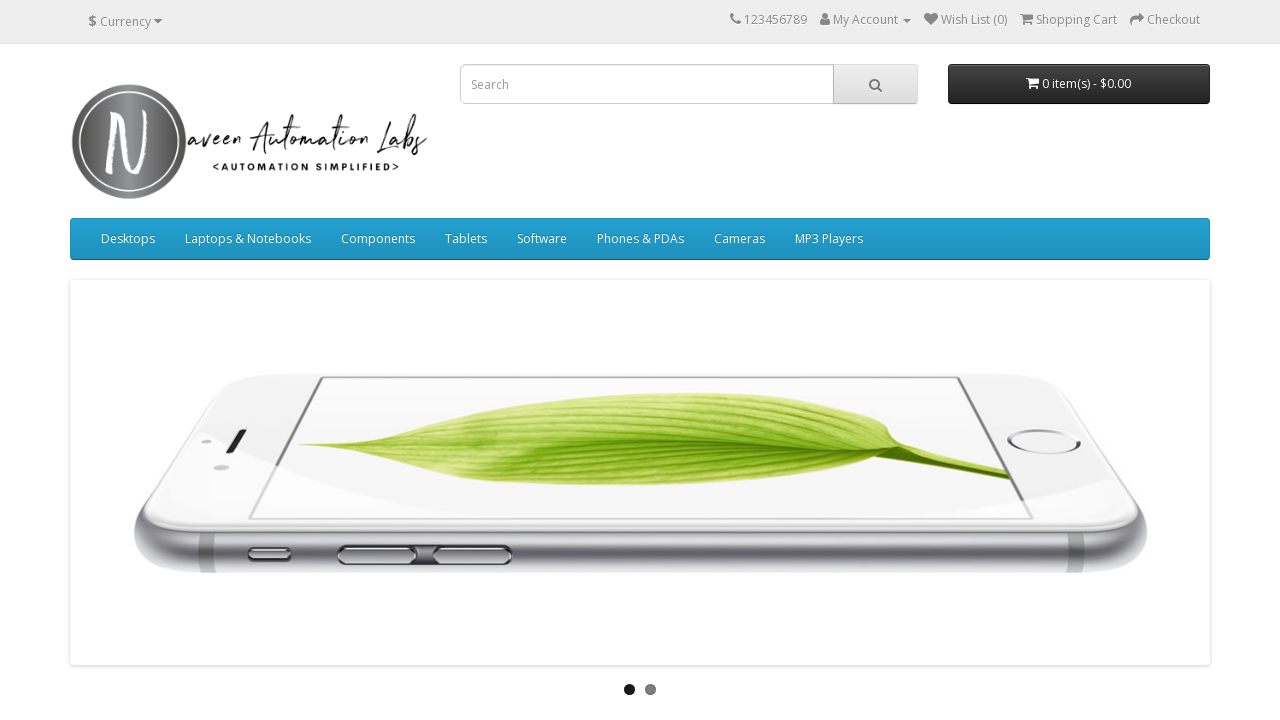

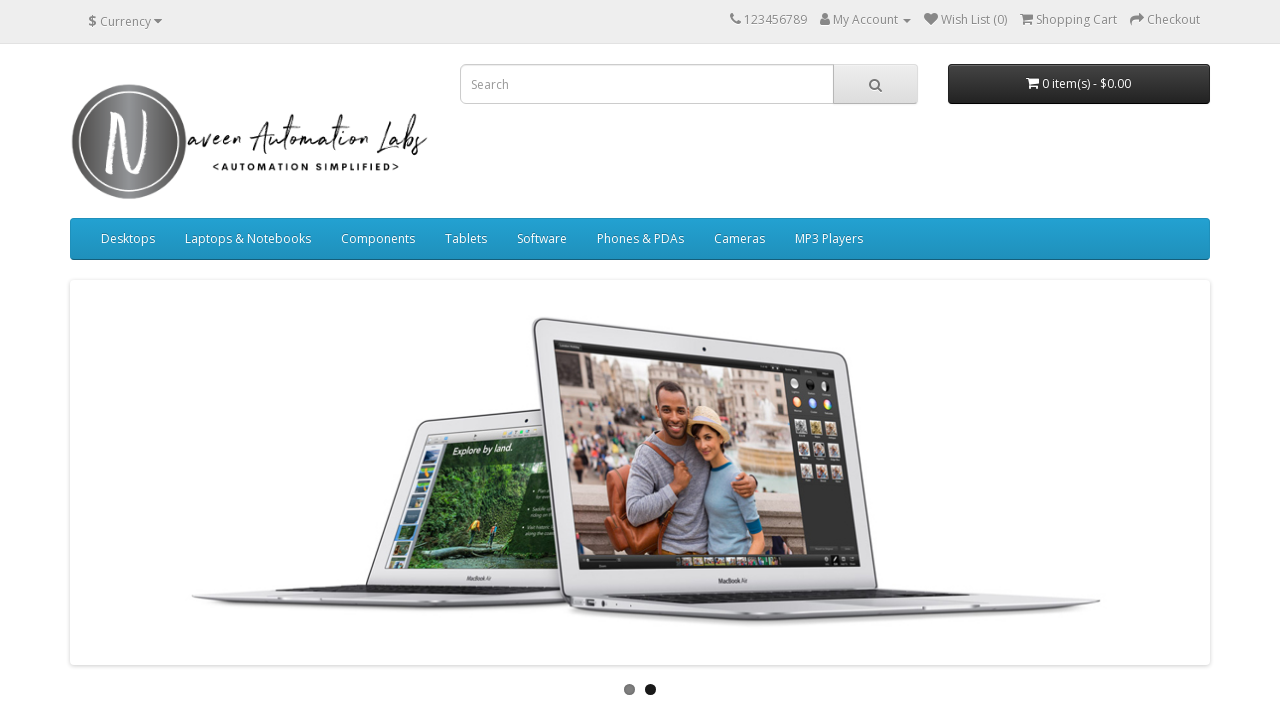